Tests sending text to a prompt dialog by clicking prompt button and entering text

Starting URL: http://omayo.blogspot.com

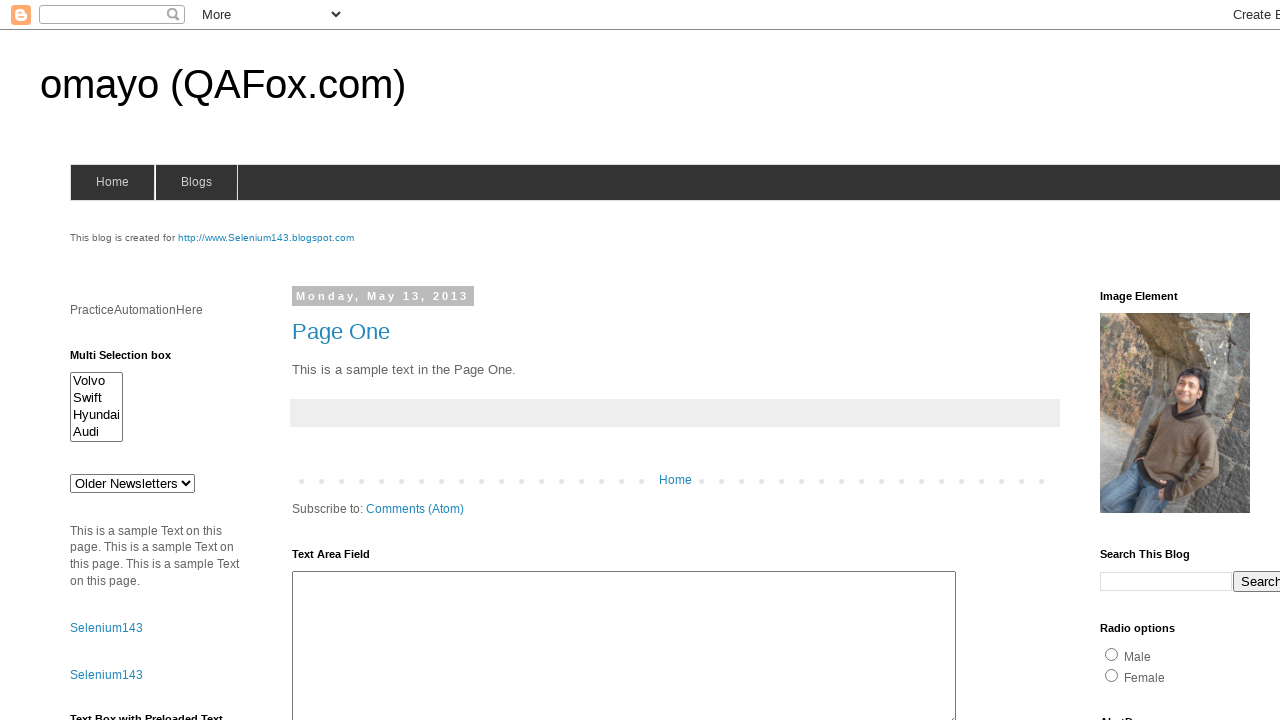

Set up dialog handler to accept prompt with text
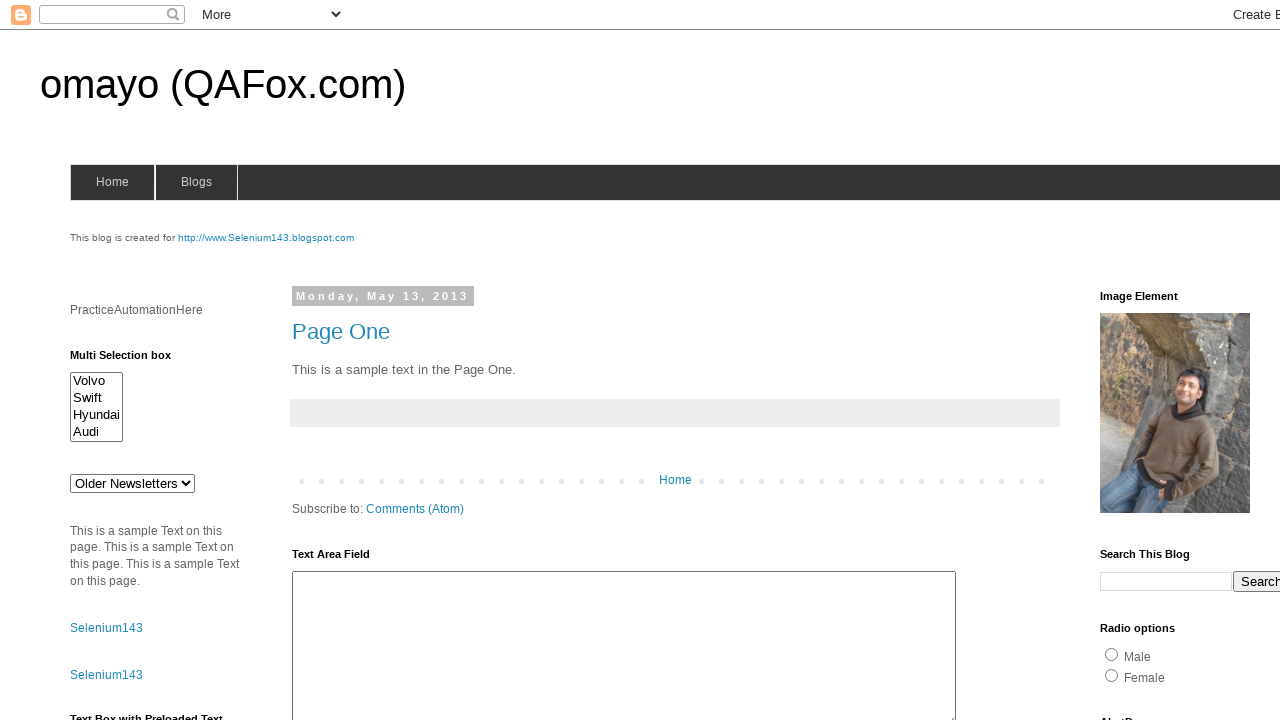

Clicked prompt button to trigger dialog at (1140, 361) on #prompt
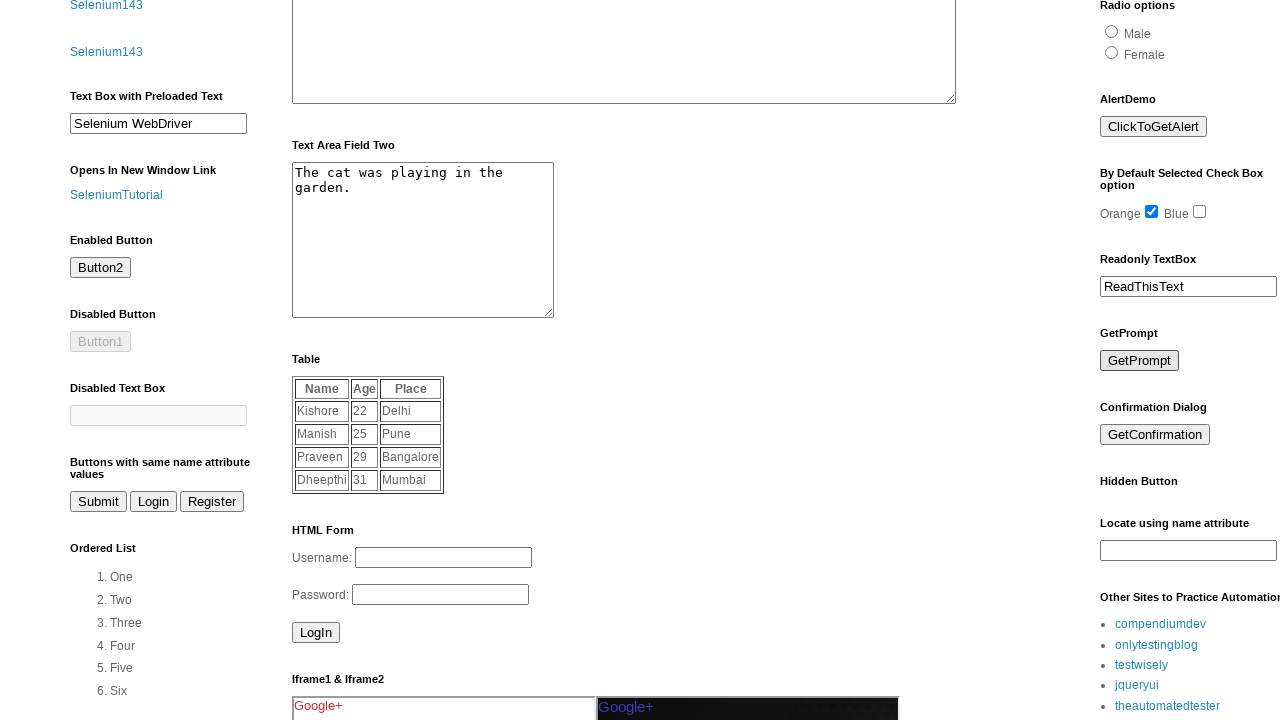

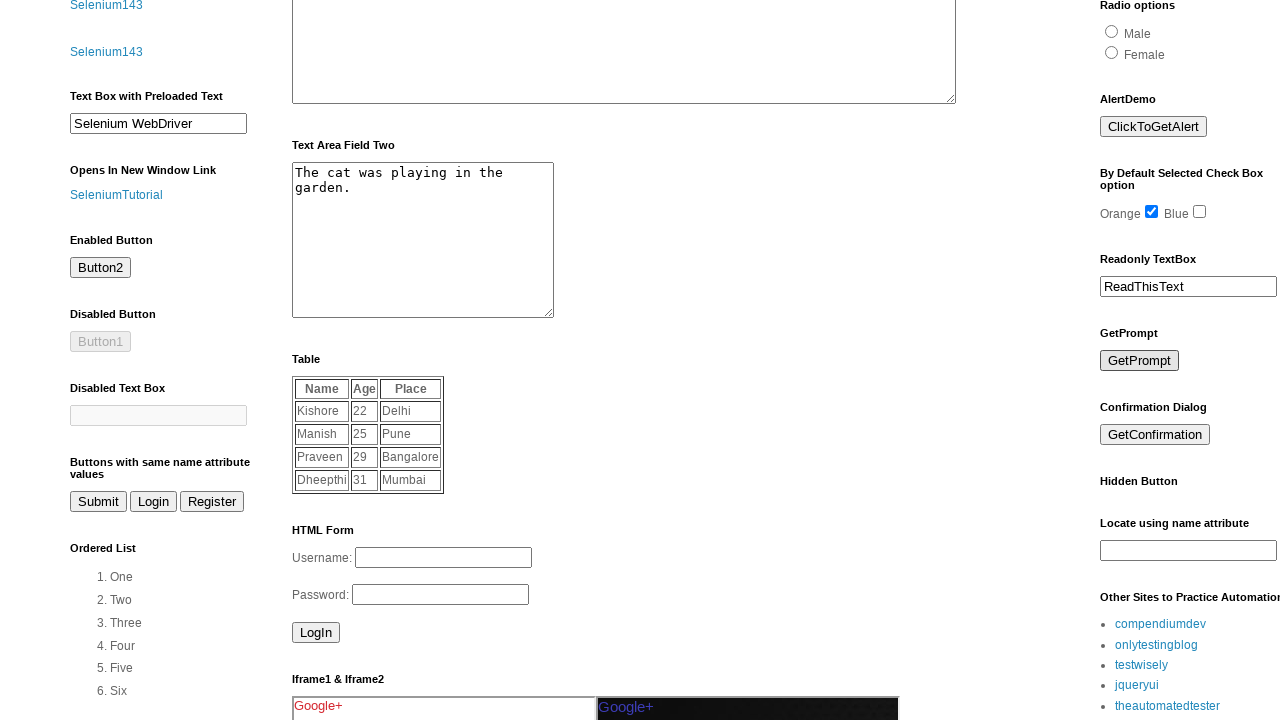